Tests time picker functionality by selecting a specific time (11:54:59) and verifying the selected time is displayed correctly.

Starting URL: https://test-with-me-app.vercel.app/learning/web-elements/elements/date-time

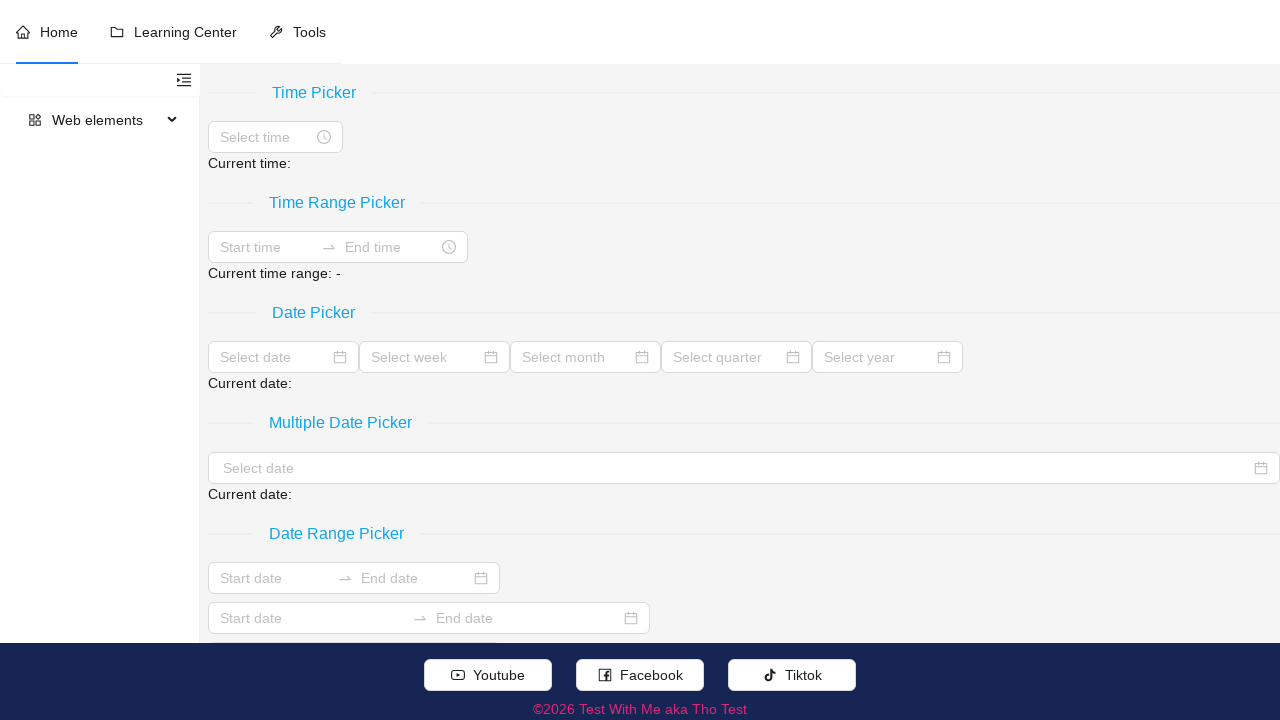

Clicked on the Time Picker input field at (266, 137) on (//span[.//text()[normalize-space()='Time Picker']]/following::input)[1]
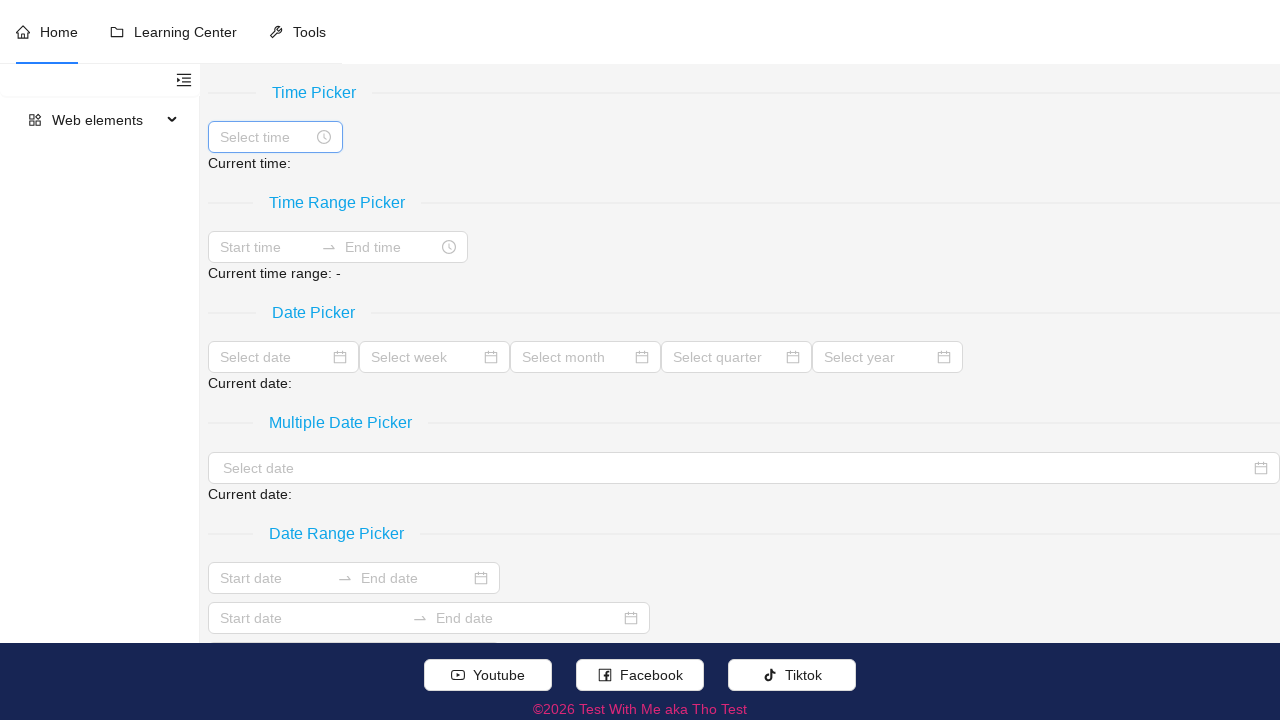

Selected hour 11 from the time picker at (236, 273) on //ul[@data-type='hour']//li[contains(concat(' ',normalize-space(@class),' '),' a
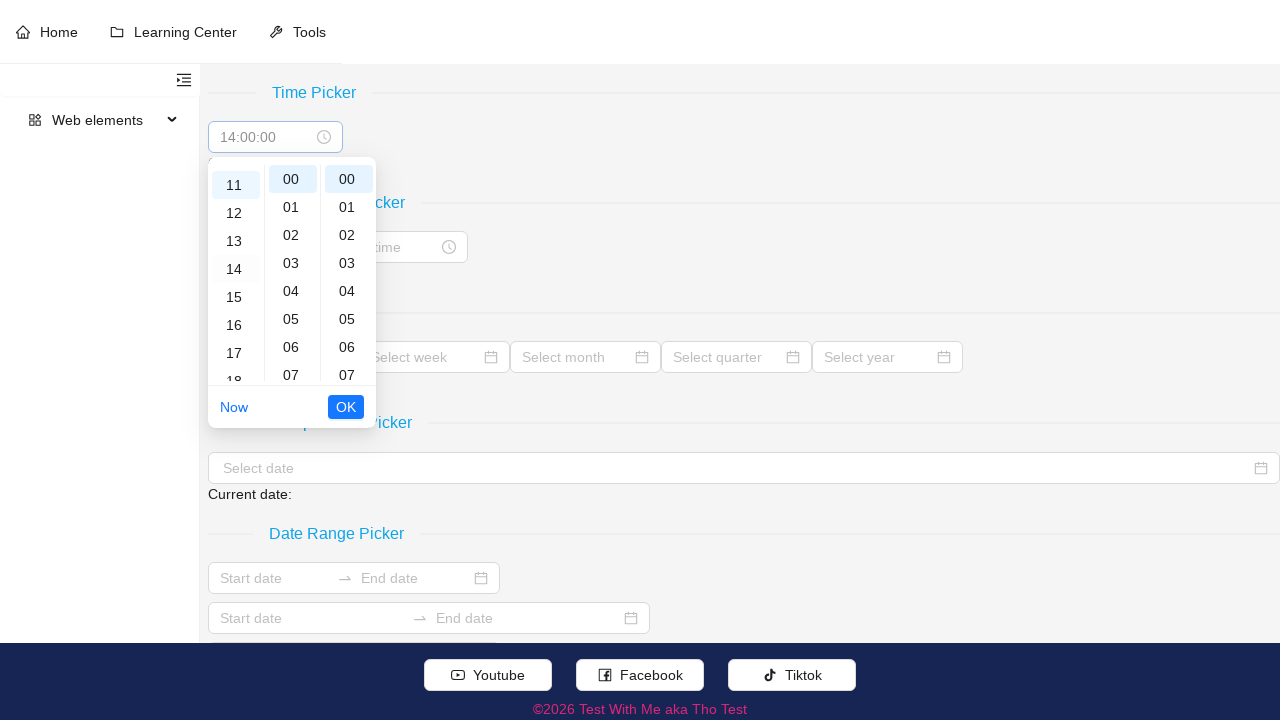

Selected minute 54 from the time picker at (292, 273) on //ul[@data-type='minute']//li[contains(concat(' ',normalize-space(@class),' '),'
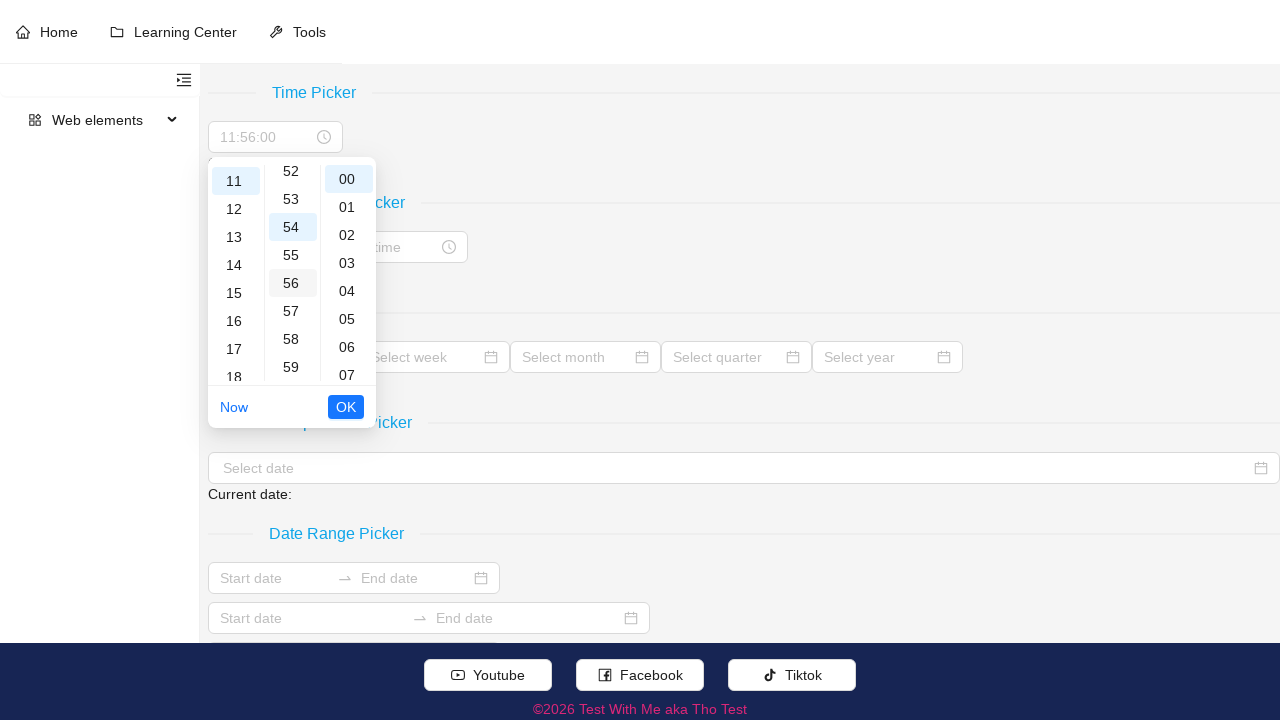

Selected second 59 from the time picker at (348, 367) on //ul[@data-type='second']//li[contains(concat(' ',normalize-space(@class),' '),'
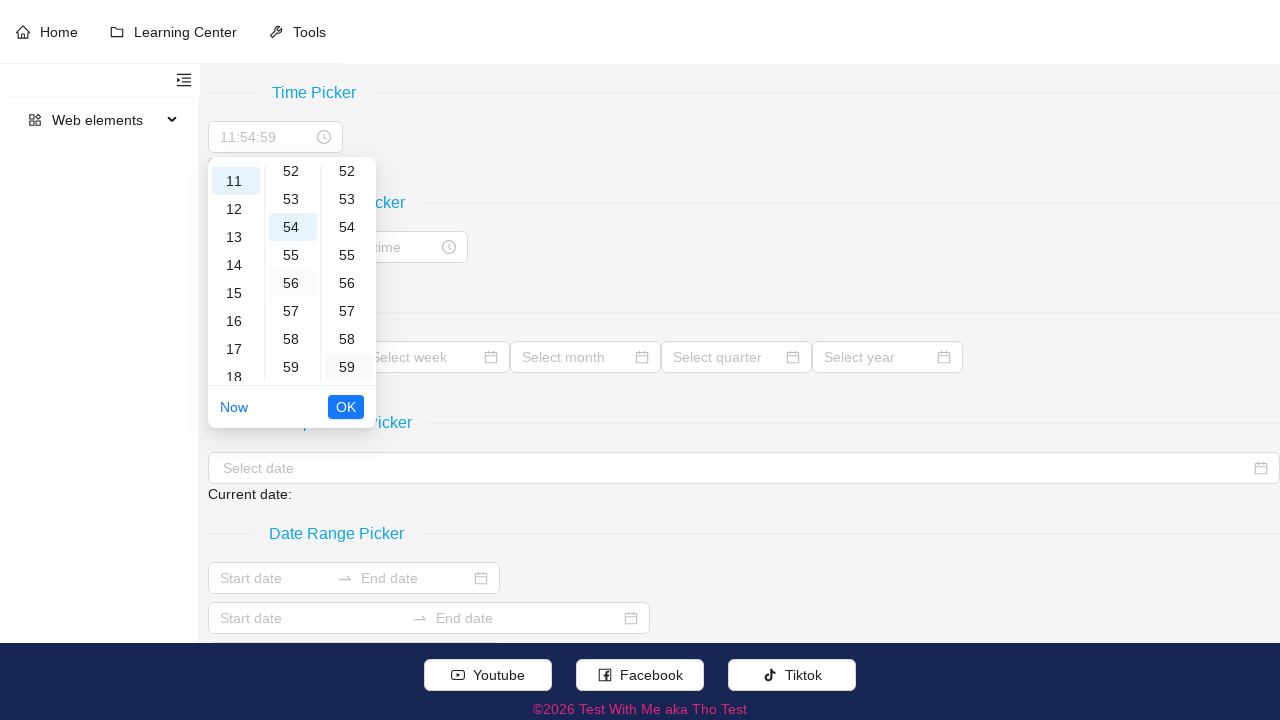

Clicked OK button to confirm time selection at (346, 407) on .ant-picker-ranges .ant-picker-ok button
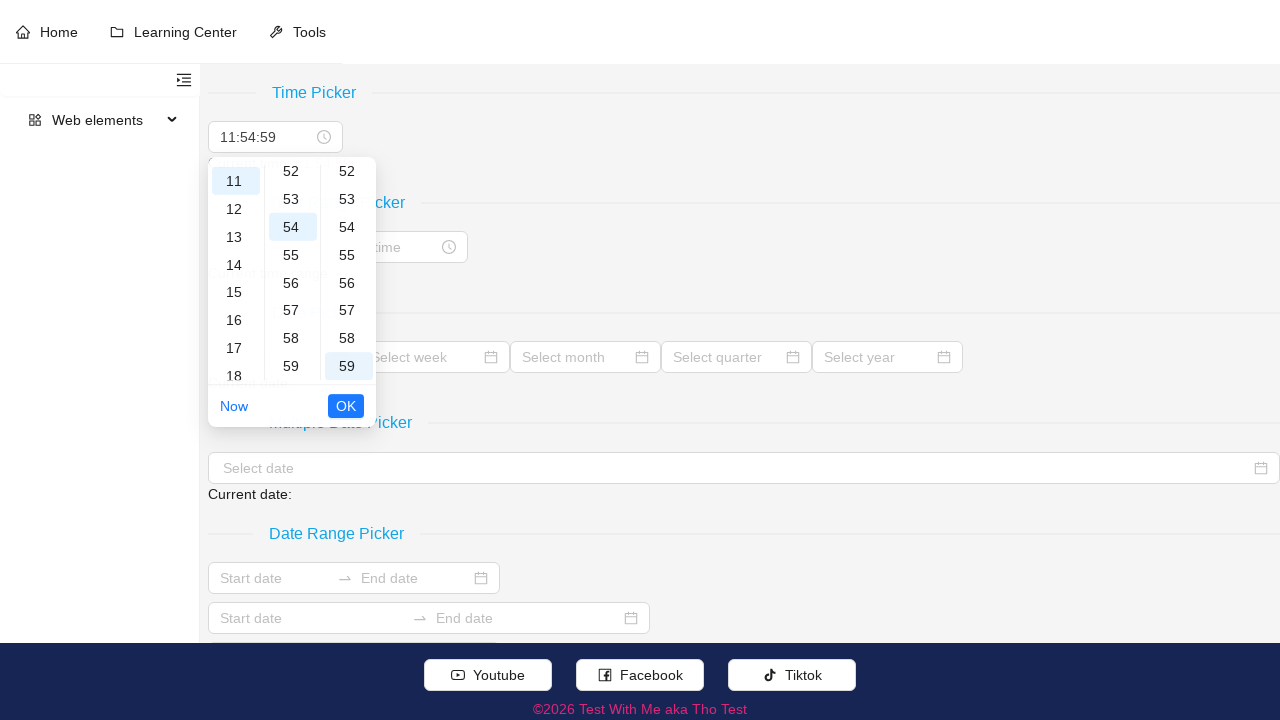

Verified that the selected time 11:54:59 is displayed correctly
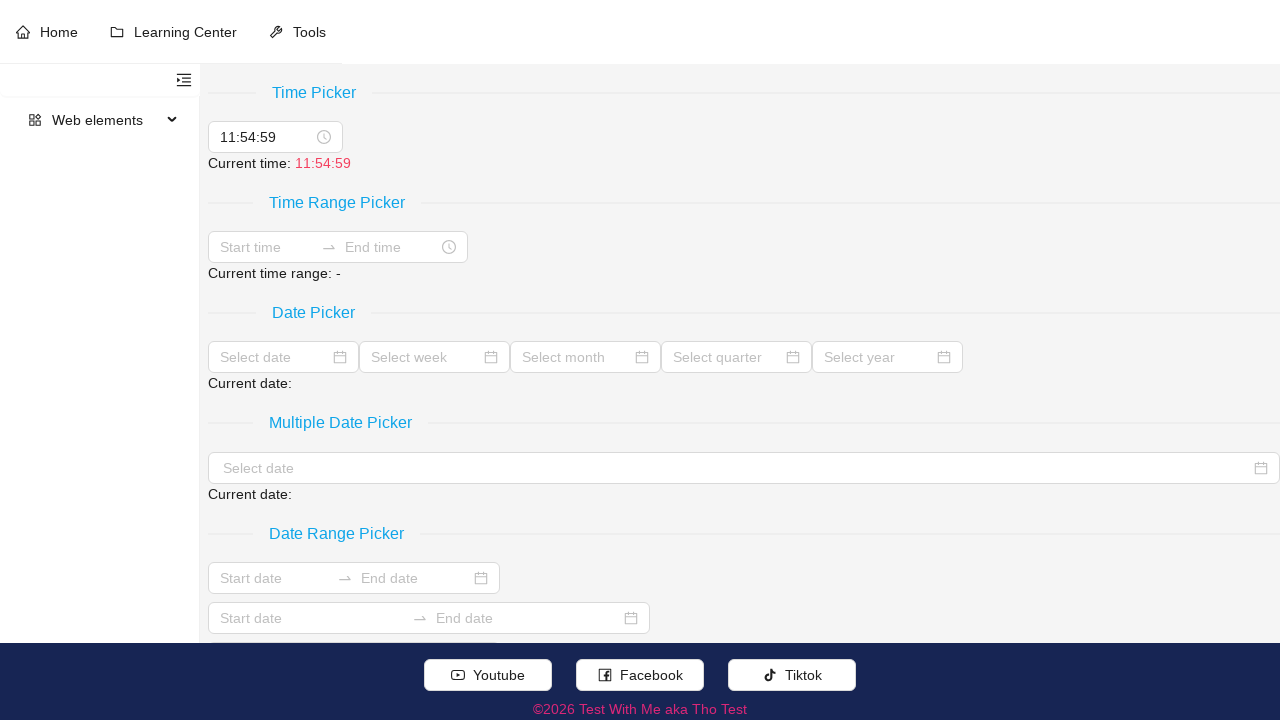

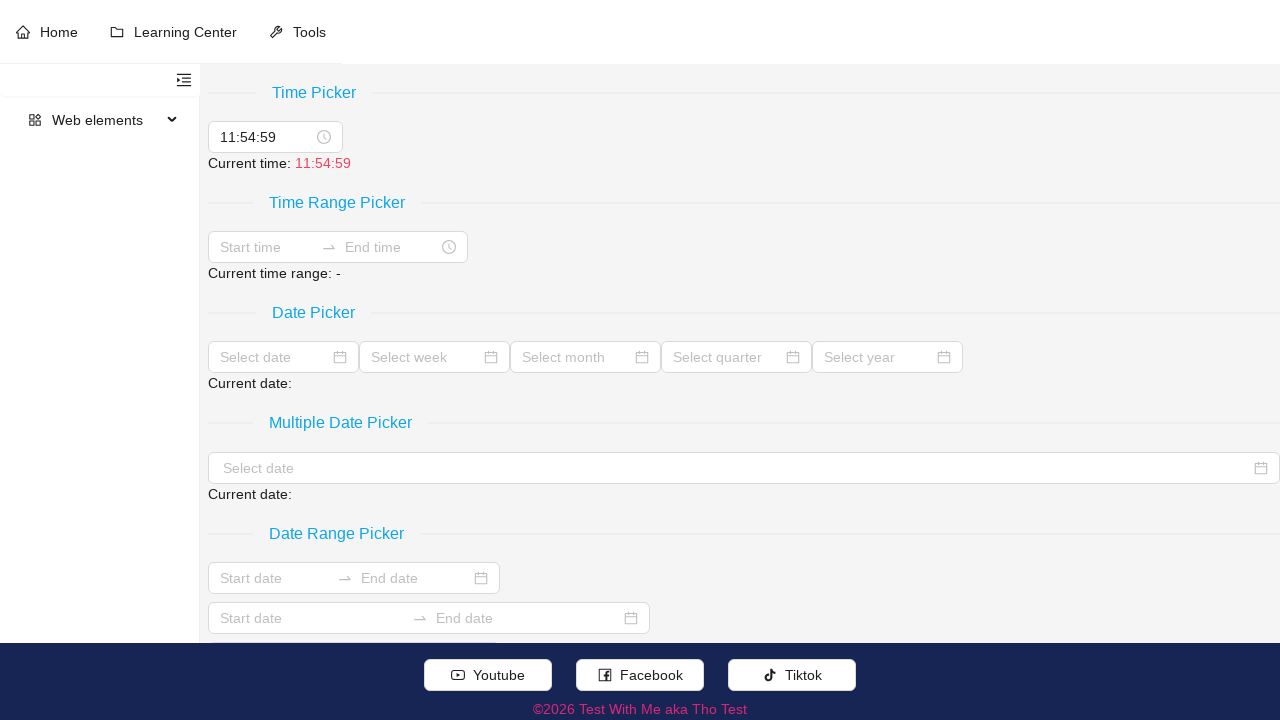